Tests radio button functionality by clicking three different radio buttons using different selector strategies (ID, CSS, XPath)

Starting URL: https://formy-project.herokuapp.com/radiobutton

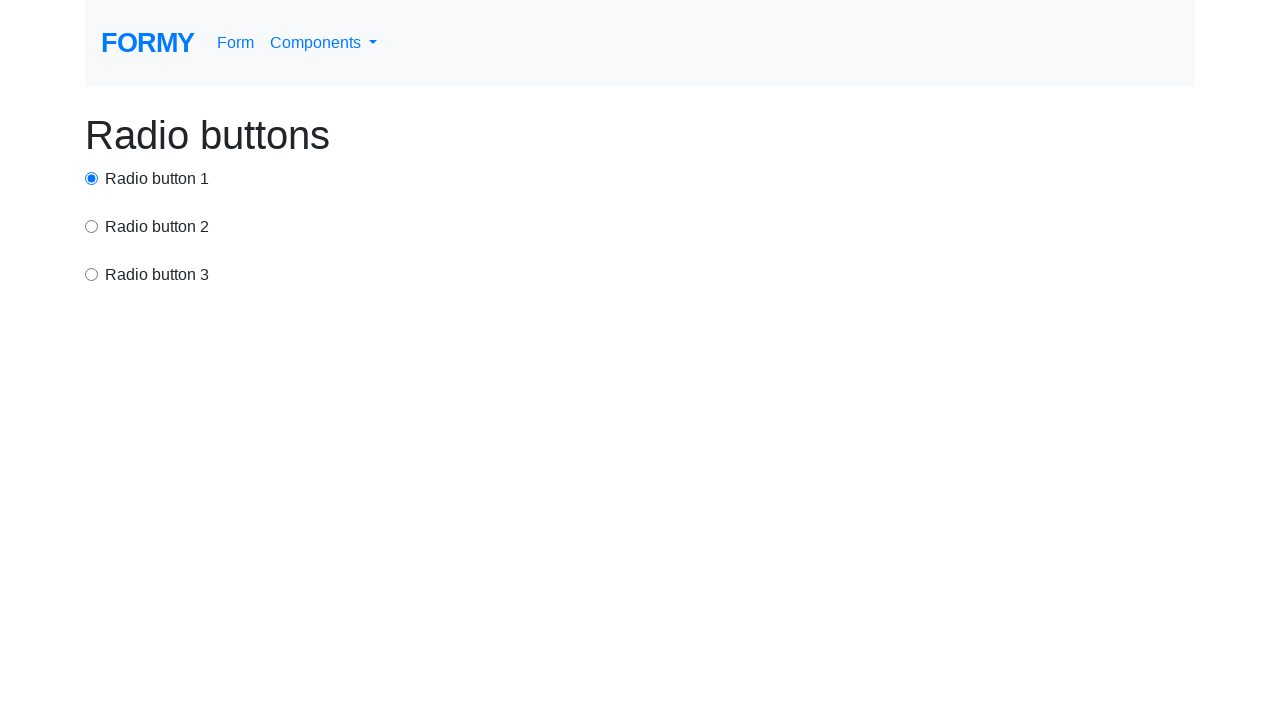

Clicked first radio button using ID selector at (92, 178) on #radio-button-1
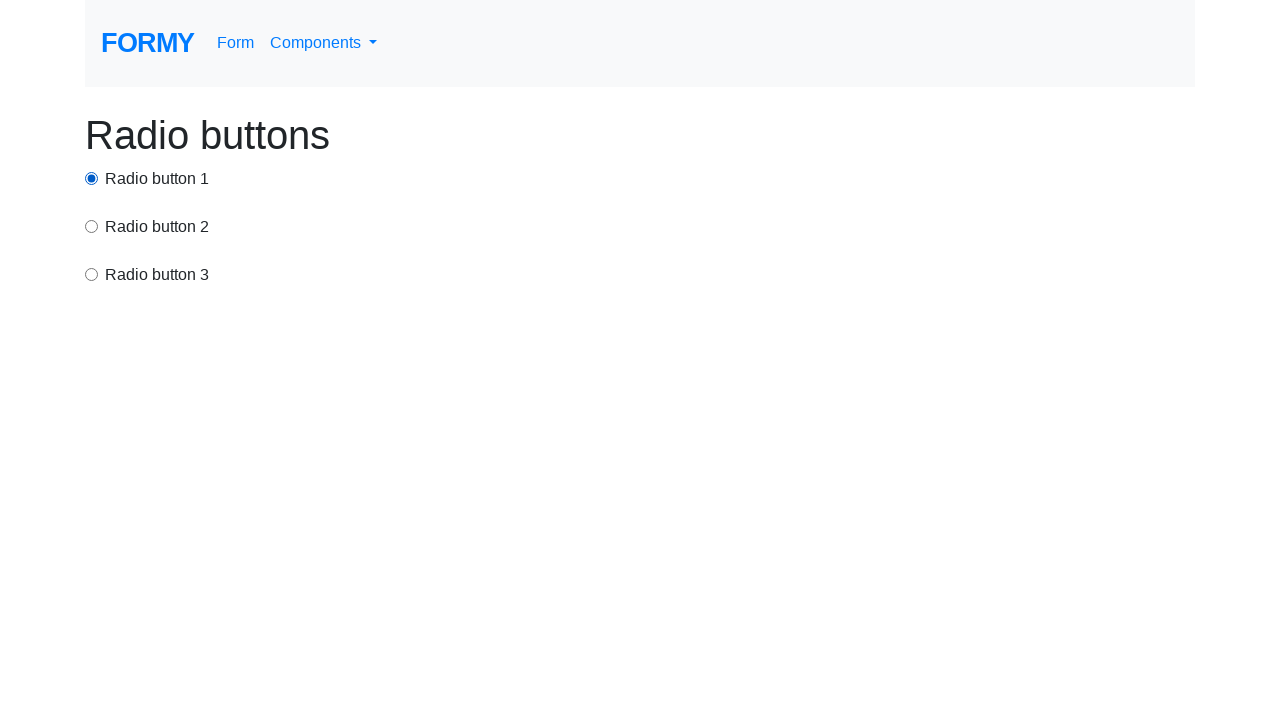

Clicked second radio button using CSS selector at (92, 226) on input[value='option2']
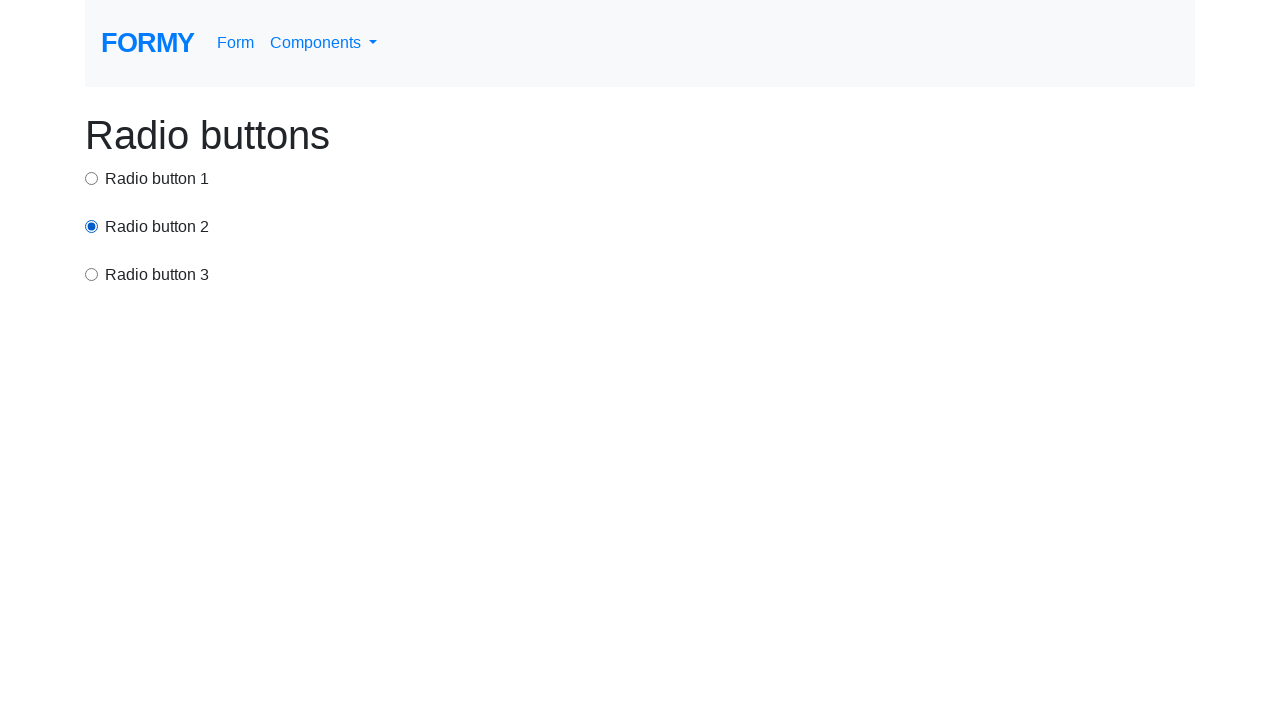

Clicked third radio button using XPath selector at (92, 274) on xpath=/html/body/div/div[3]/input
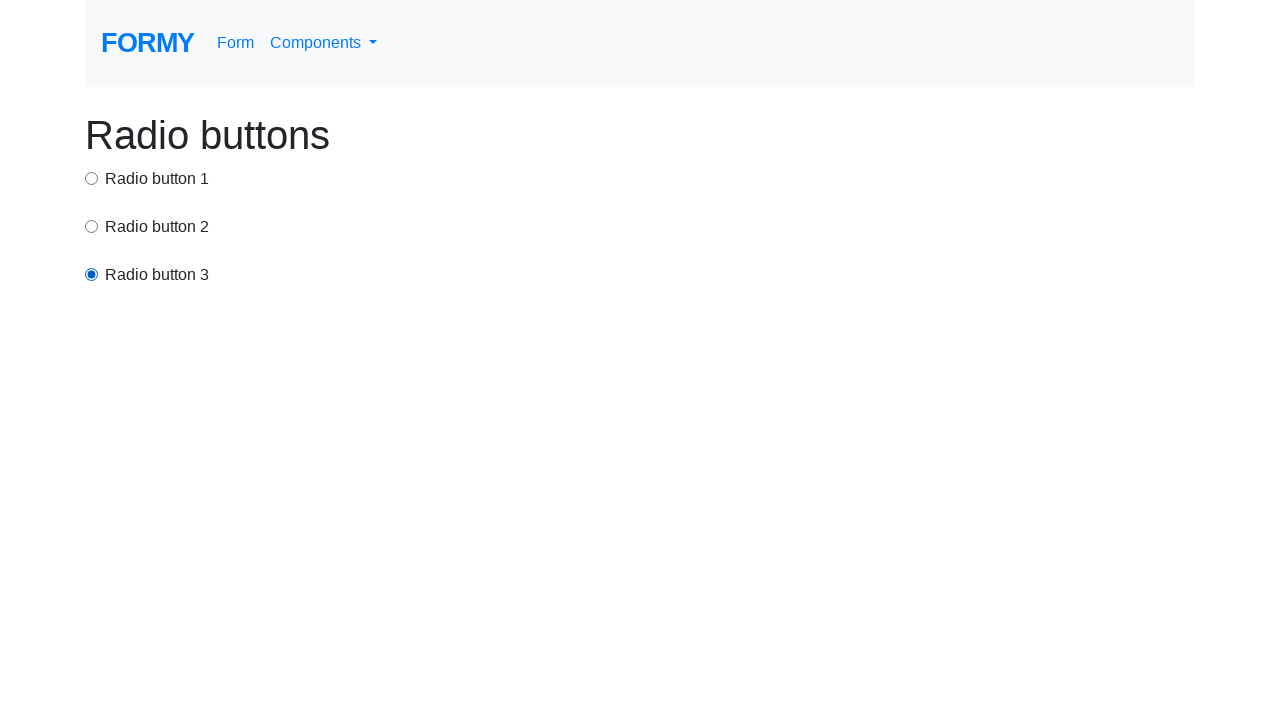

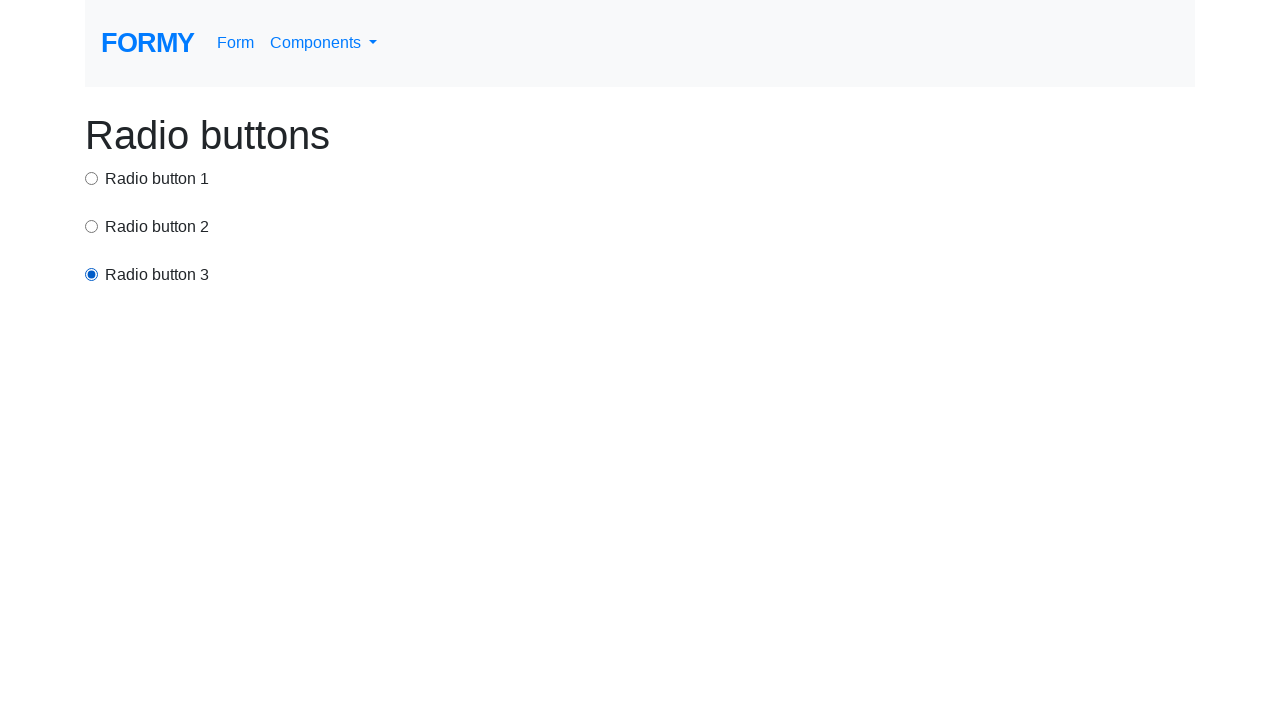